Adds a new todo item, double-clicks to enable editing mode, fills in new text, and verifies the editing class is applied.

Starting URL: https://todomvc.com/examples/typescript-angular/#/

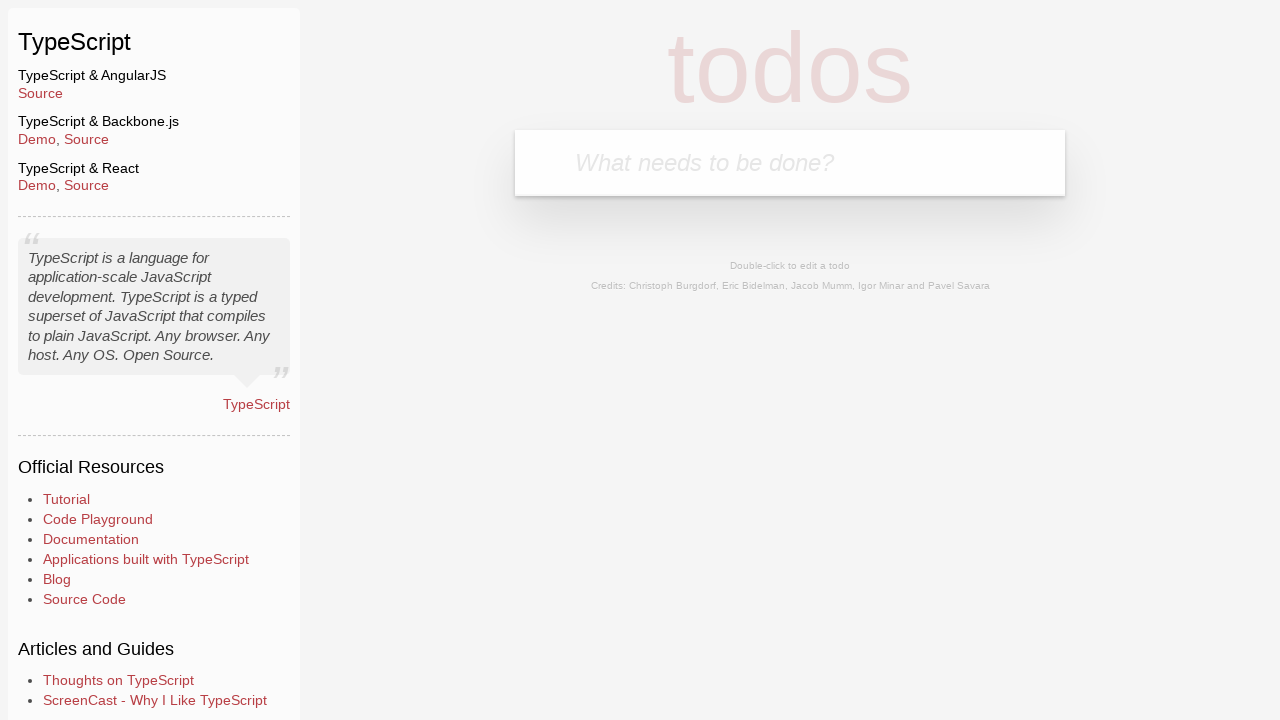

Navigated to TodoMVC TypeScript Angular application
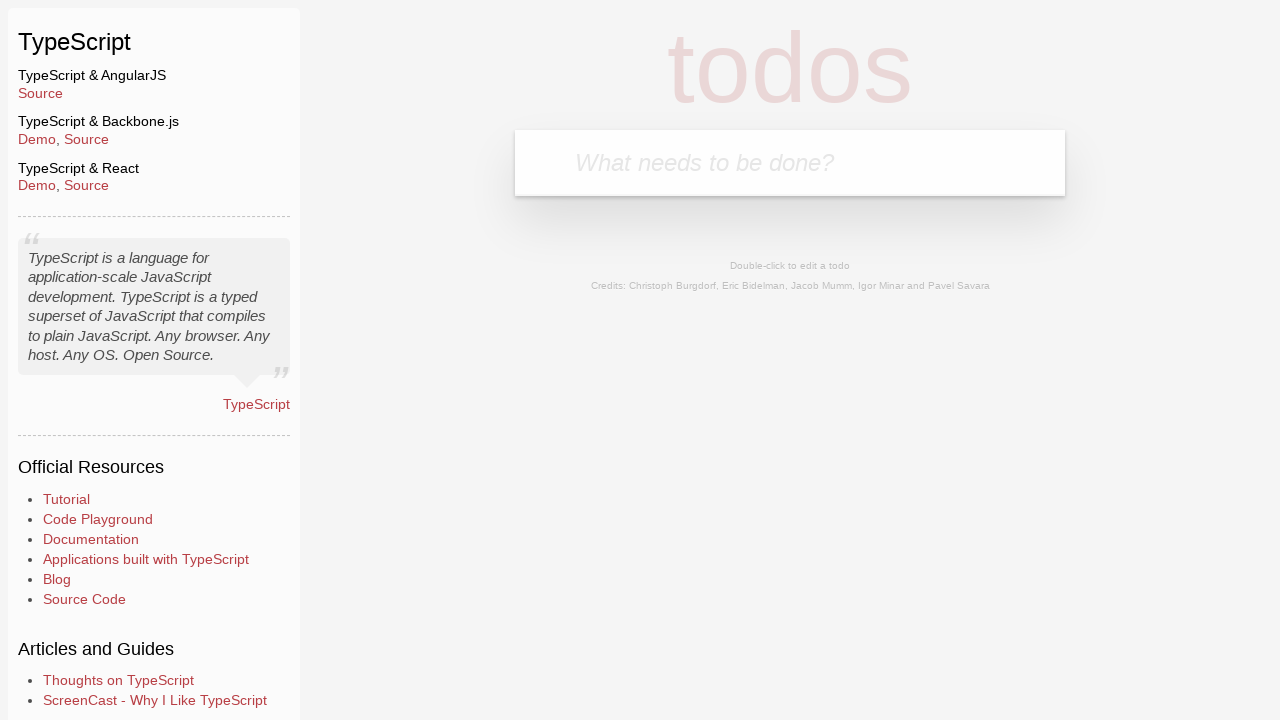

Filled new todo input with 'Lorem' on .new-todo
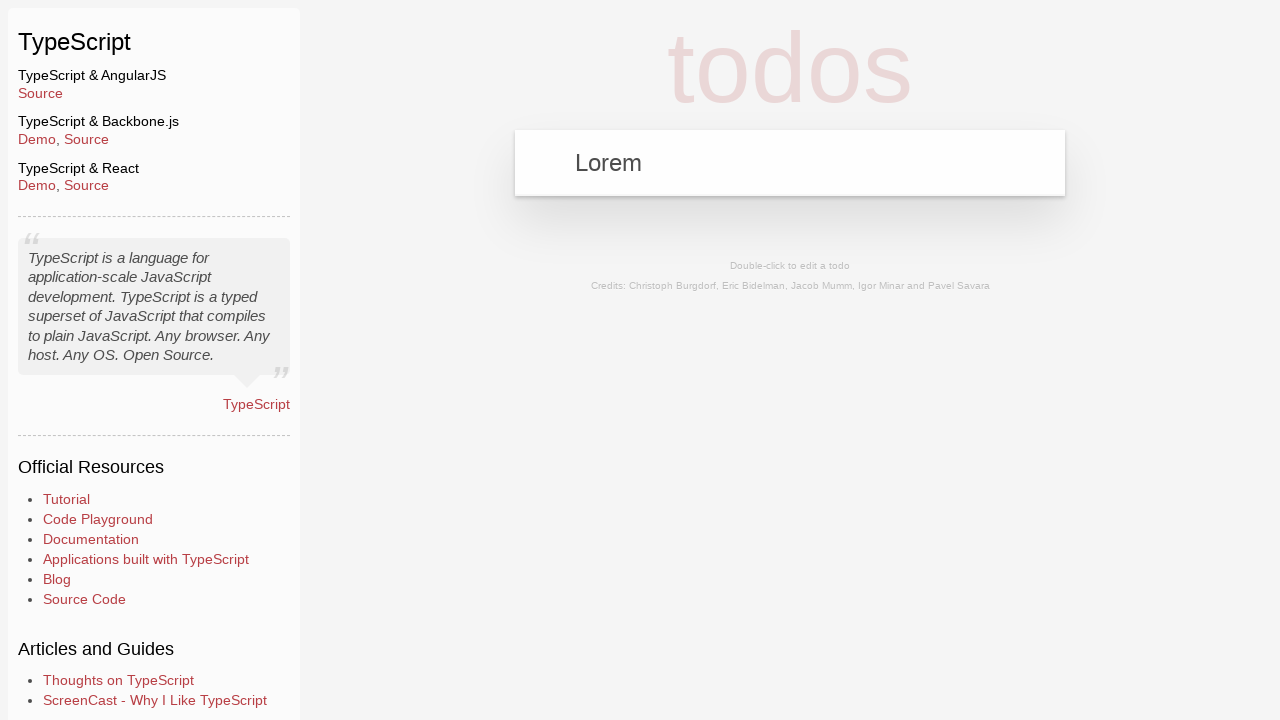

Pressed Enter to add new todo item on .new-todo
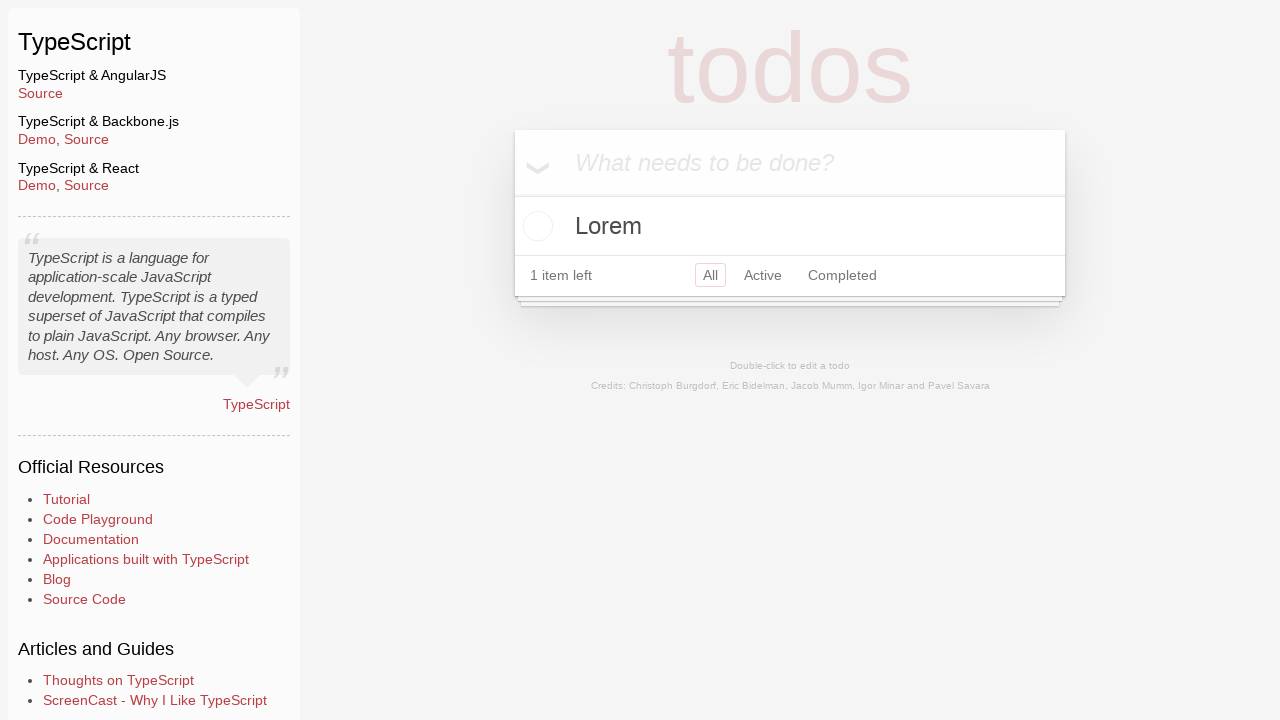

Double-clicked todo item label to enable editing mode at (790, 226) on body > section > section > ul > li > div > label
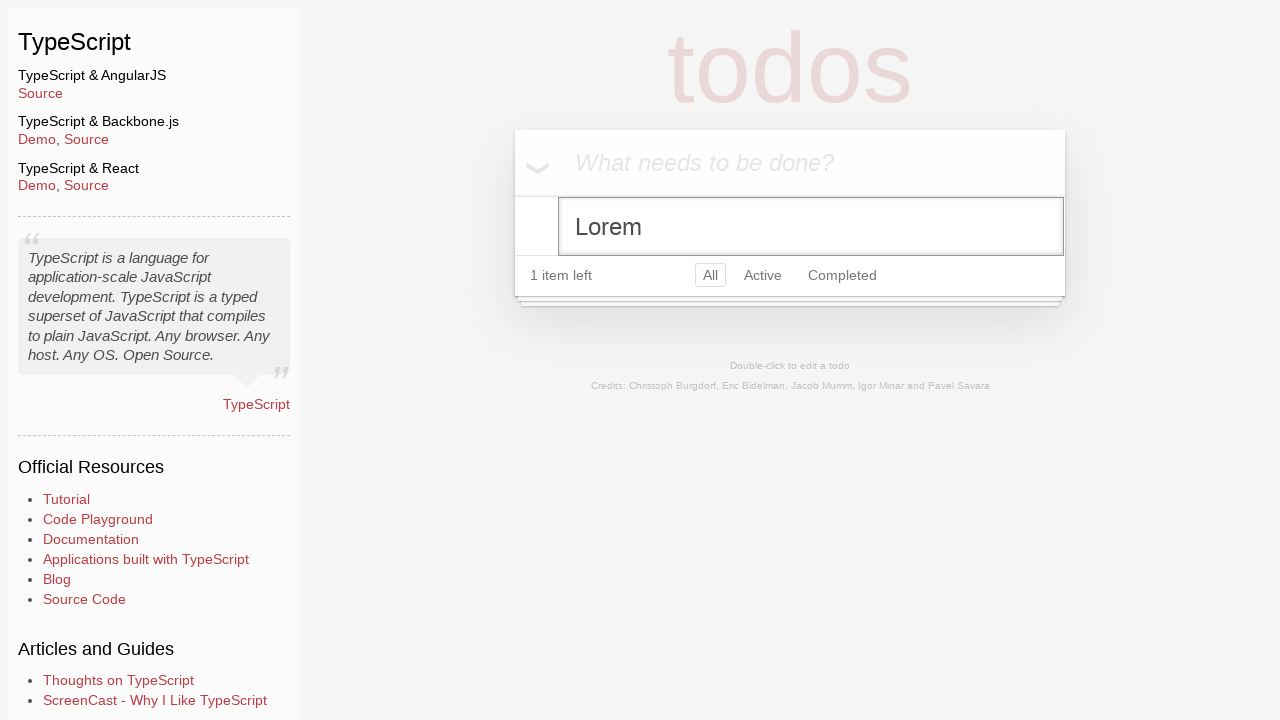

Filled edit field with 'test' on internal:role=listitem >> internal:role=textbox
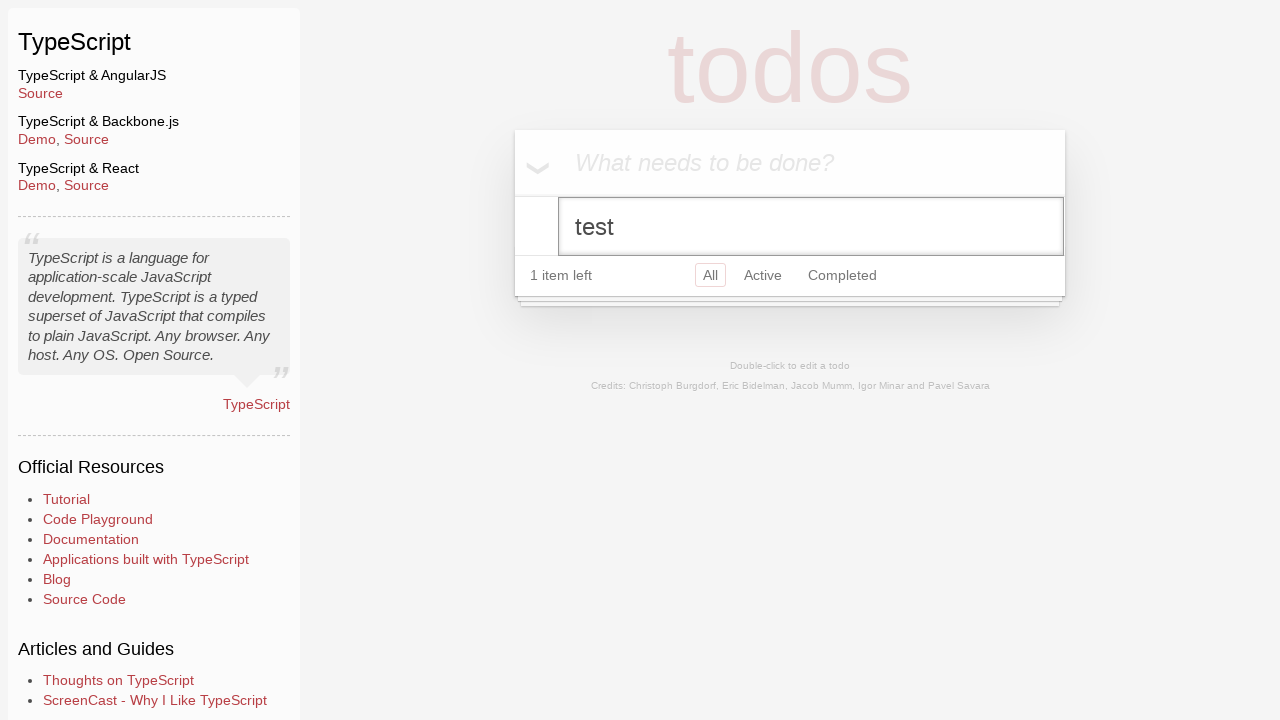

Located todo item element
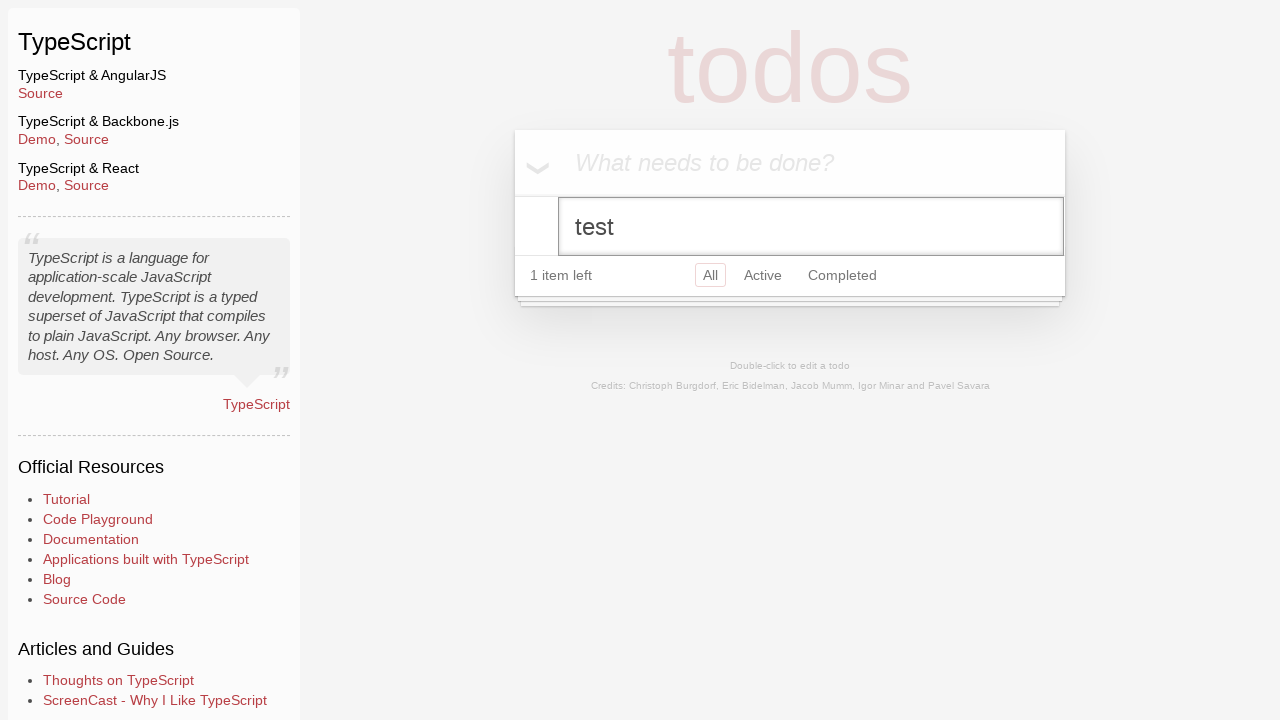

Retrieved class attribute value: 'ng-scope editing'
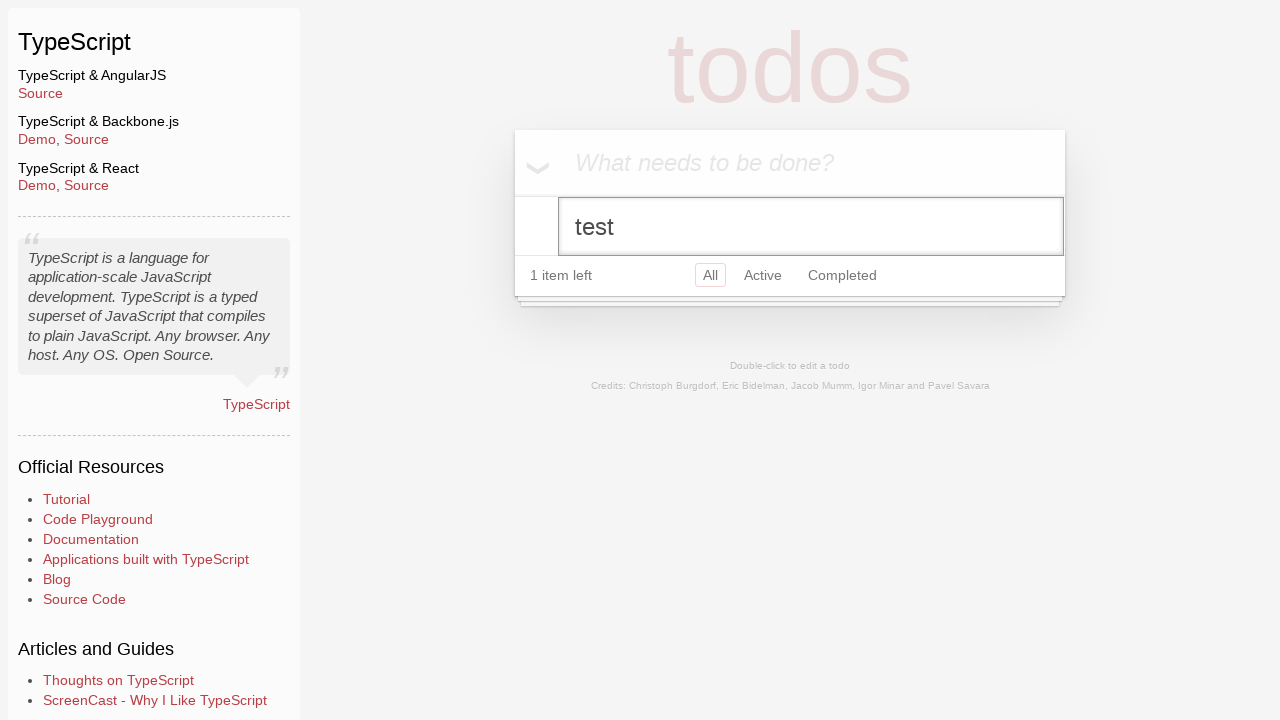

Verified that 'editing' class is present in todo item
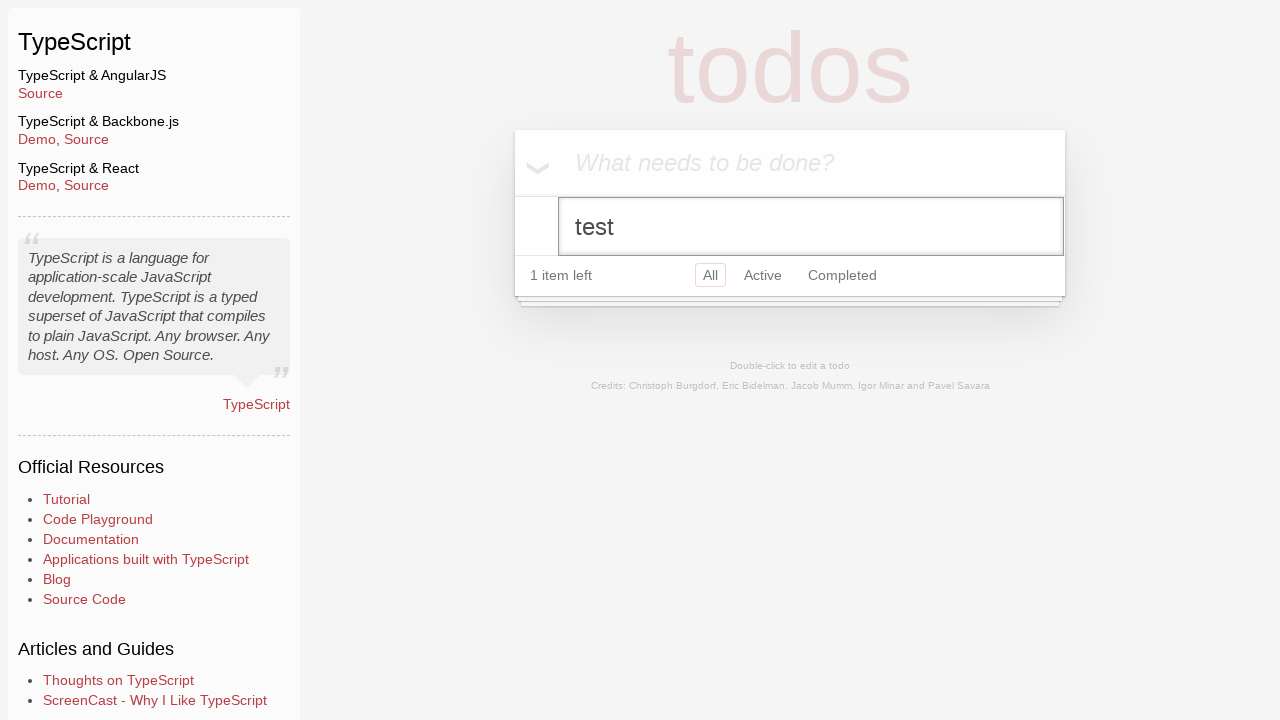

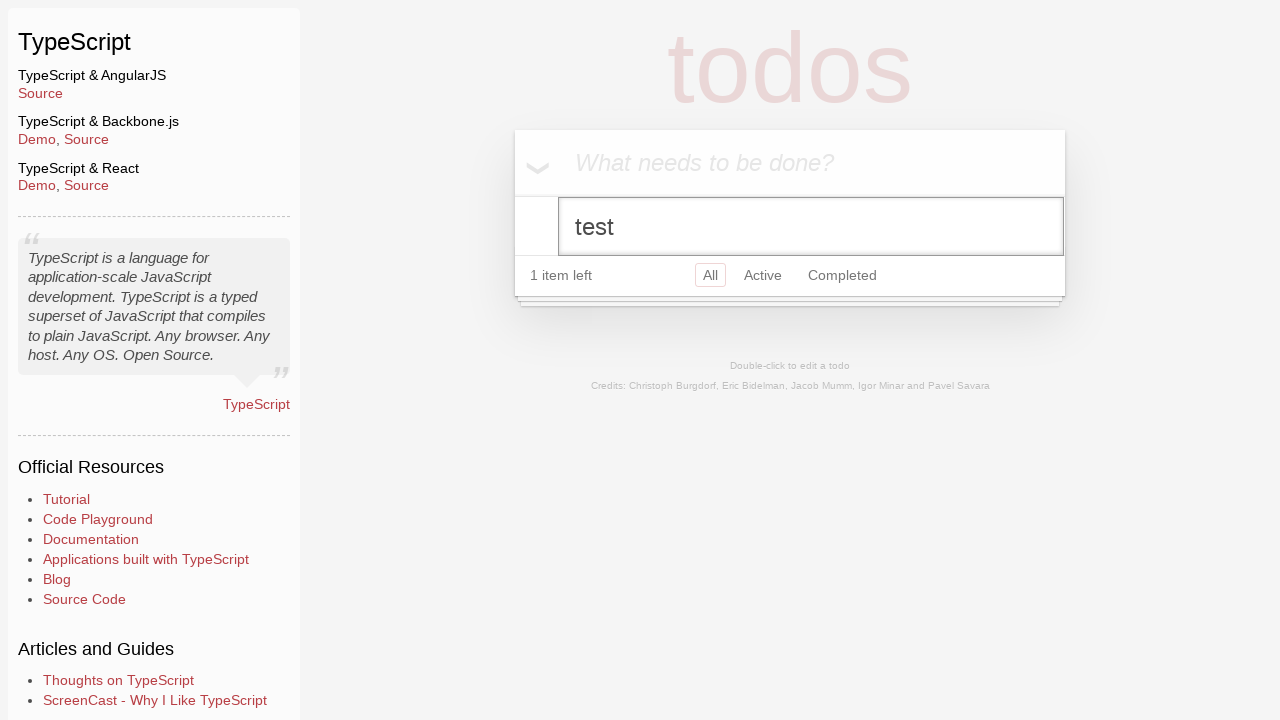